Tests the presence of logo on the OrangeHRM login page

Starting URL: https://opensource-demo.orangehrmlive.com/web/index.php/auth/login

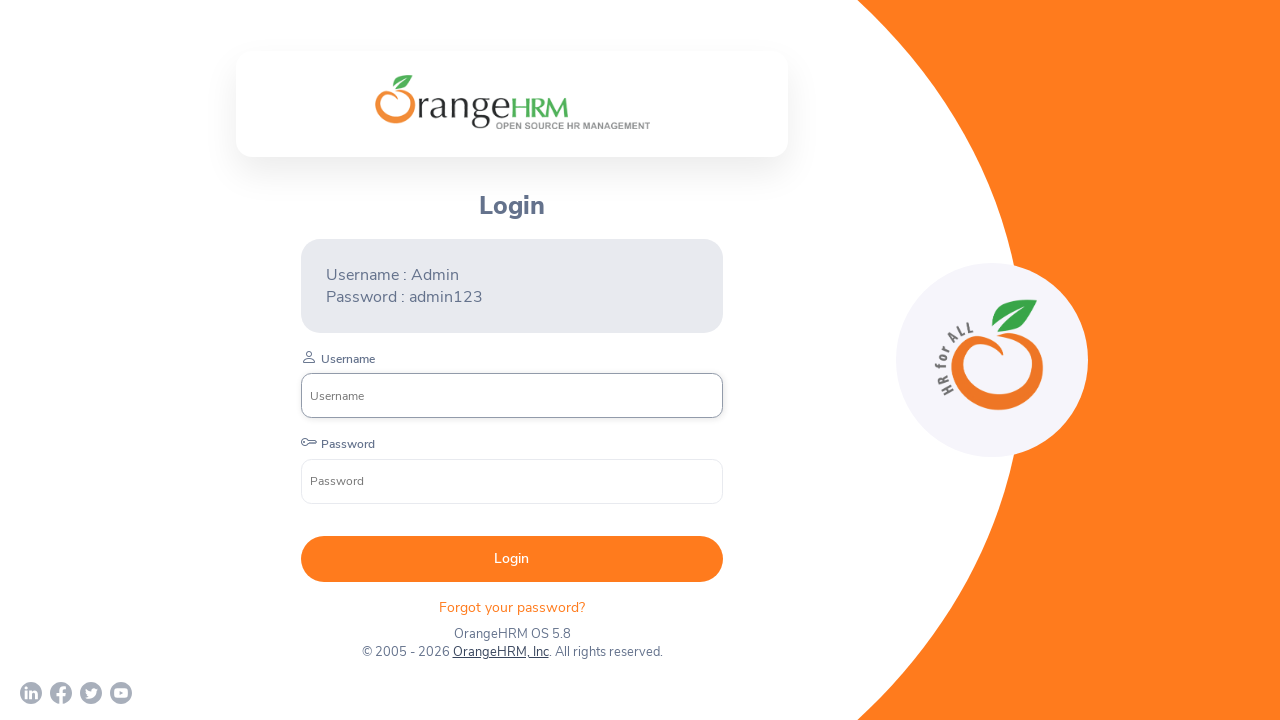

Located logo element using multiple possible selectors
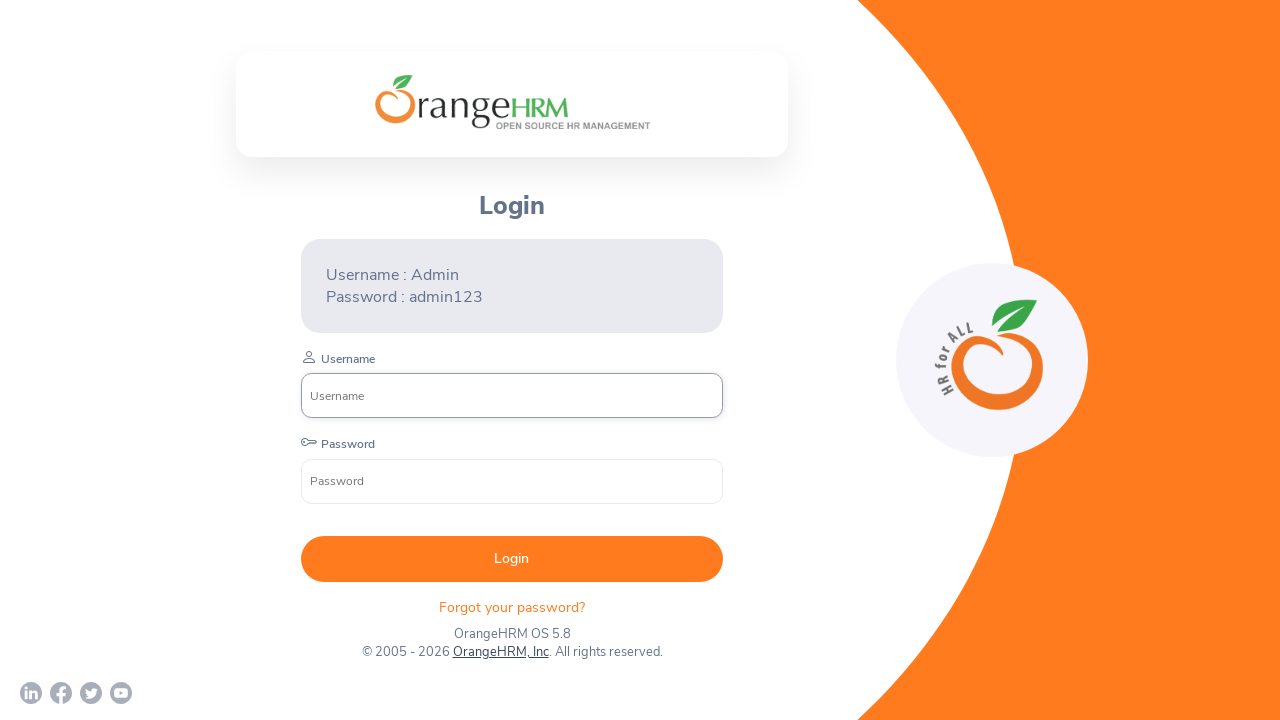

Verified that logo is visible on OrangeHRM login page
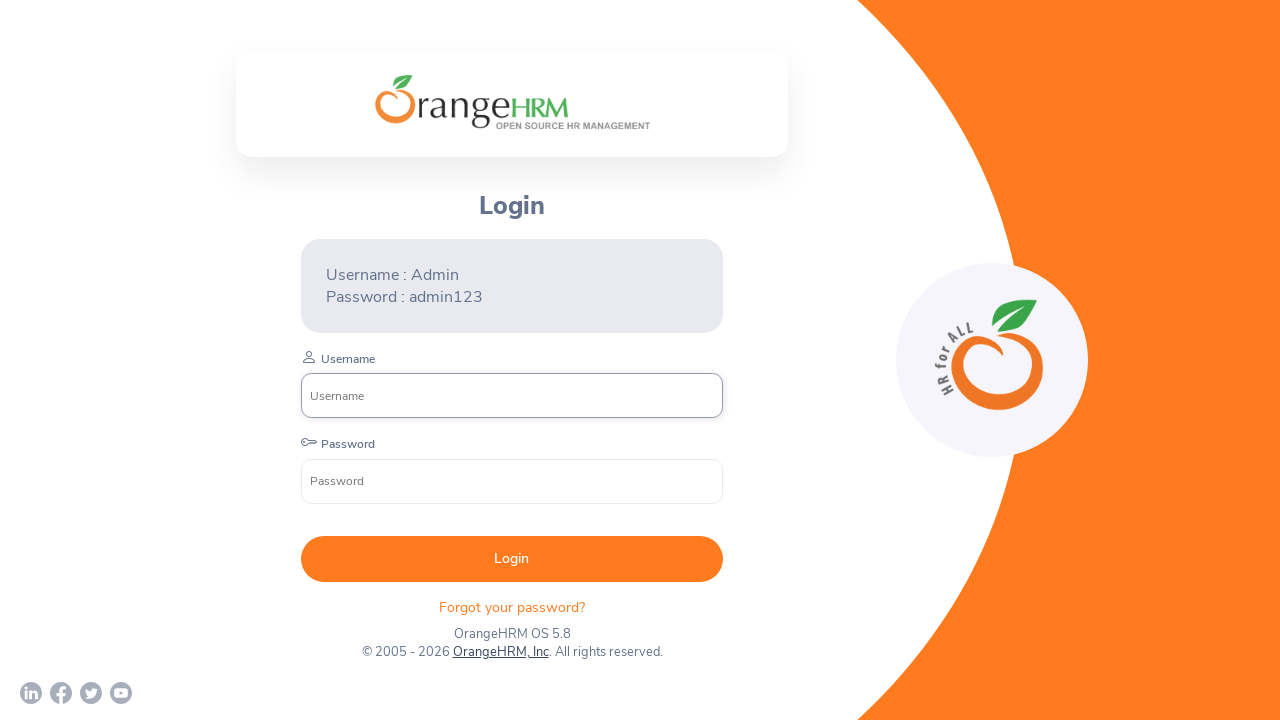

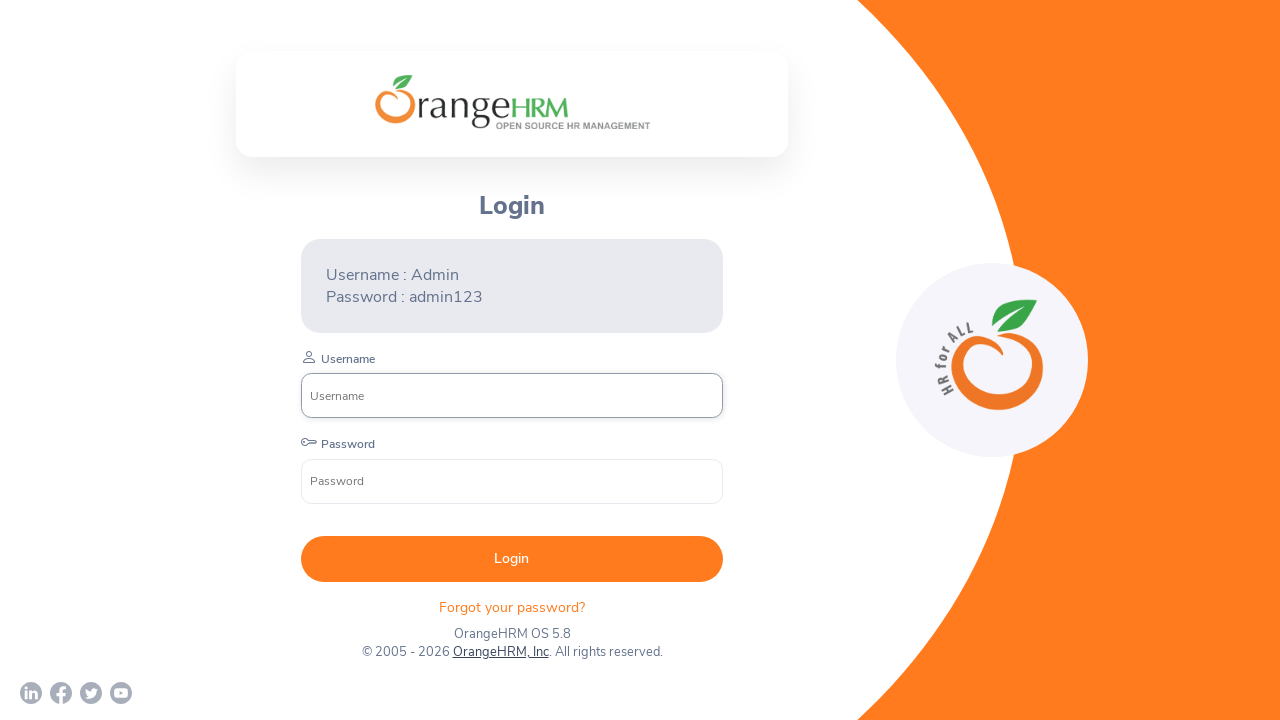